Tests JavaScript confirmation alert handling by clicking a button to trigger a confirmation dialog, accepting it, and verifying the result message displays "You clicked: Ok".

Starting URL: http://the-internet.herokuapp.com/javascript_alerts

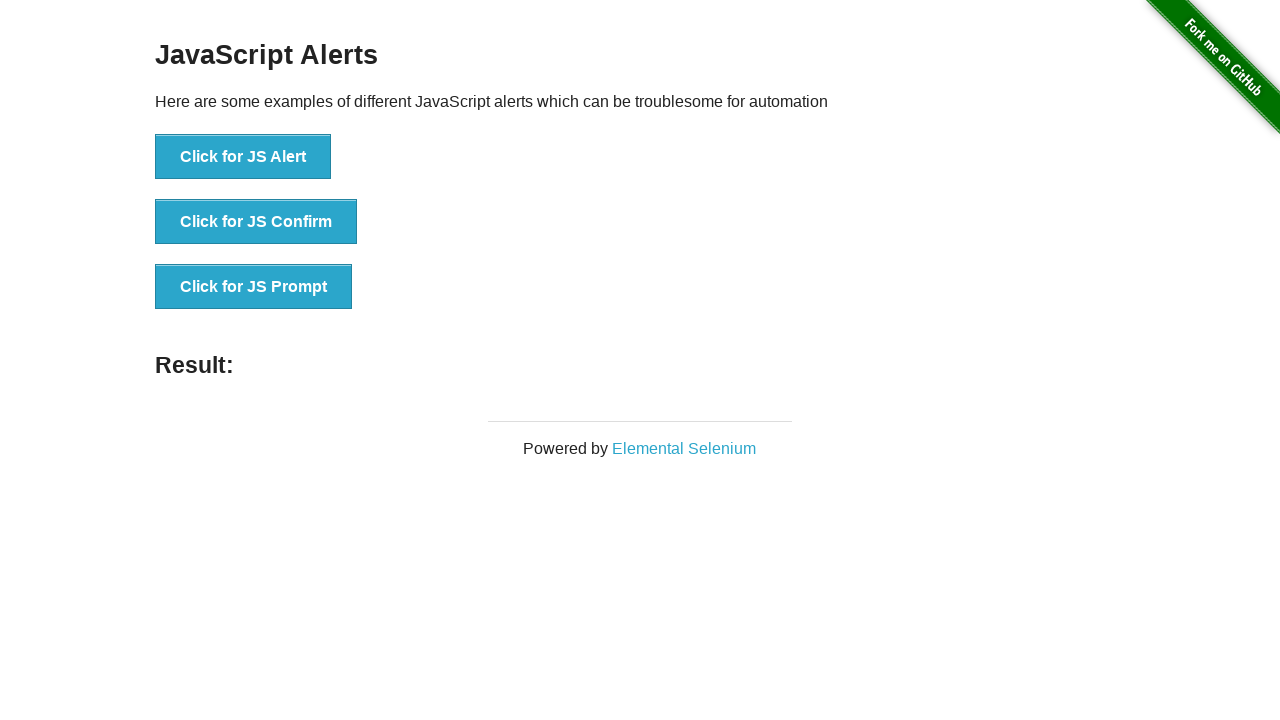

Clicked the second button to trigger confirmation alert at (256, 222) on button >> nth=1
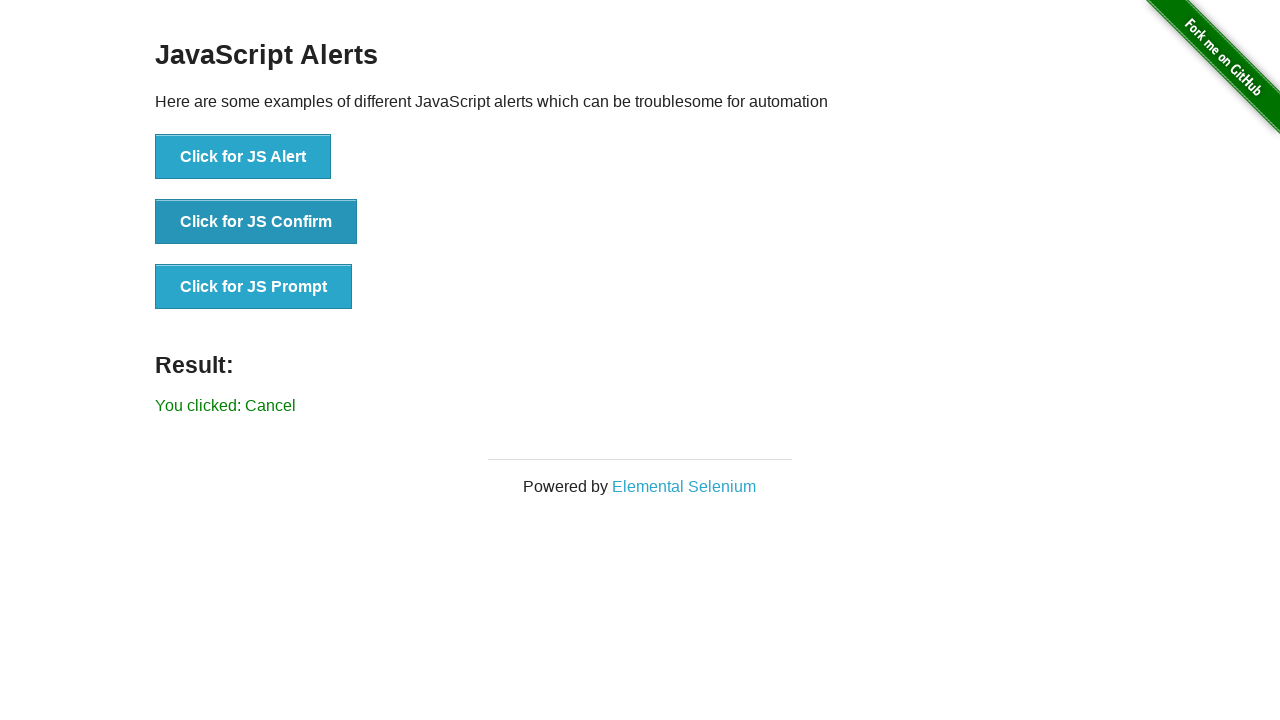

Set up dialog handler to accept confirmation
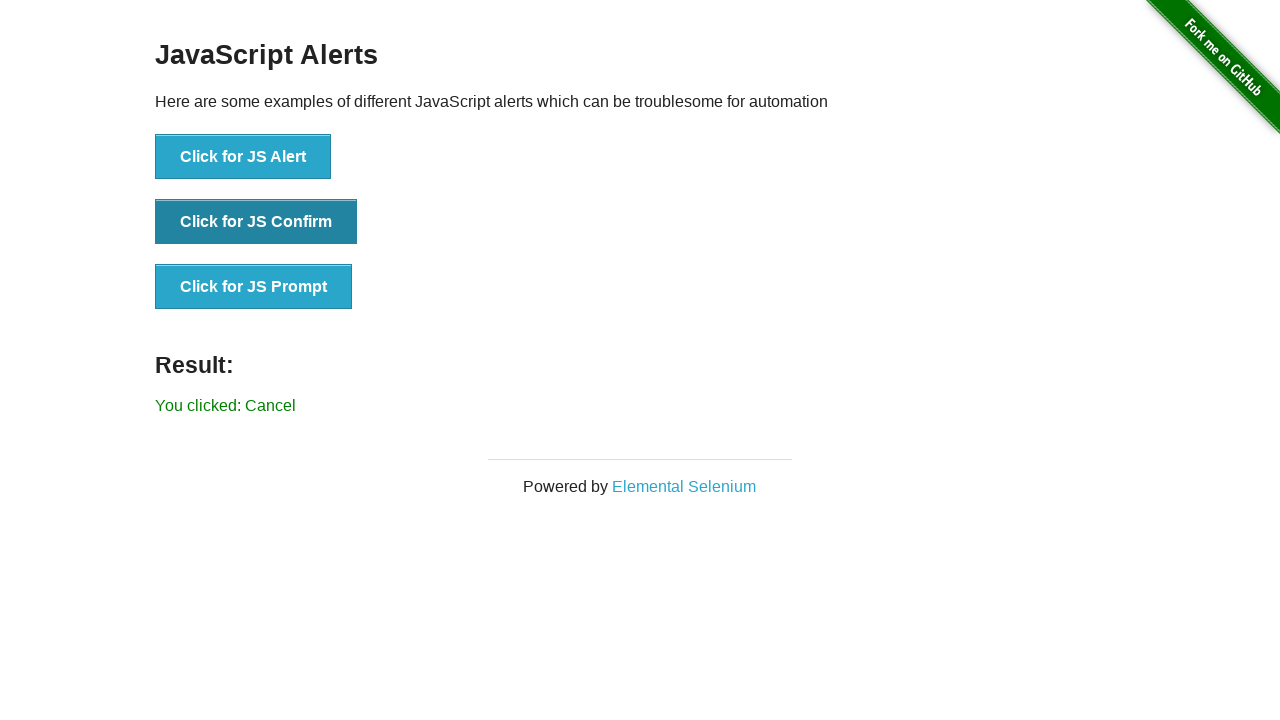

Configured dialog handler function
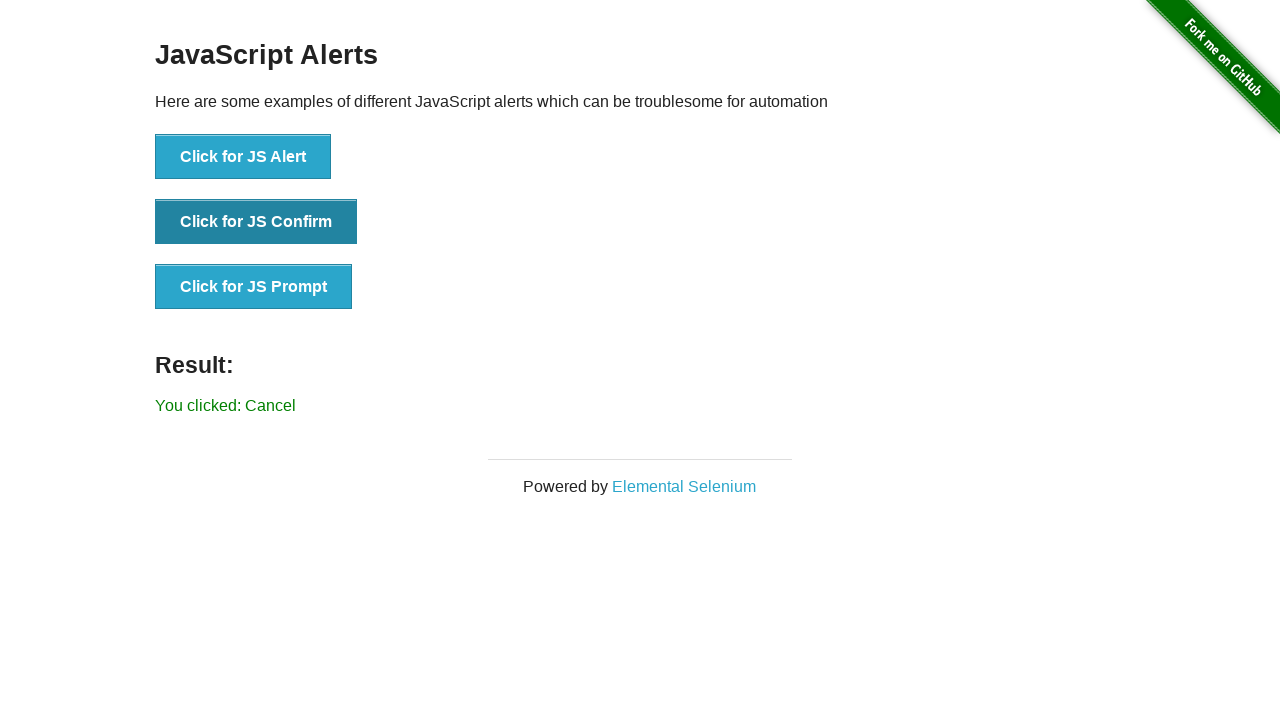

Clicked the second button to trigger confirmation alert at (256, 222) on button >> nth=1
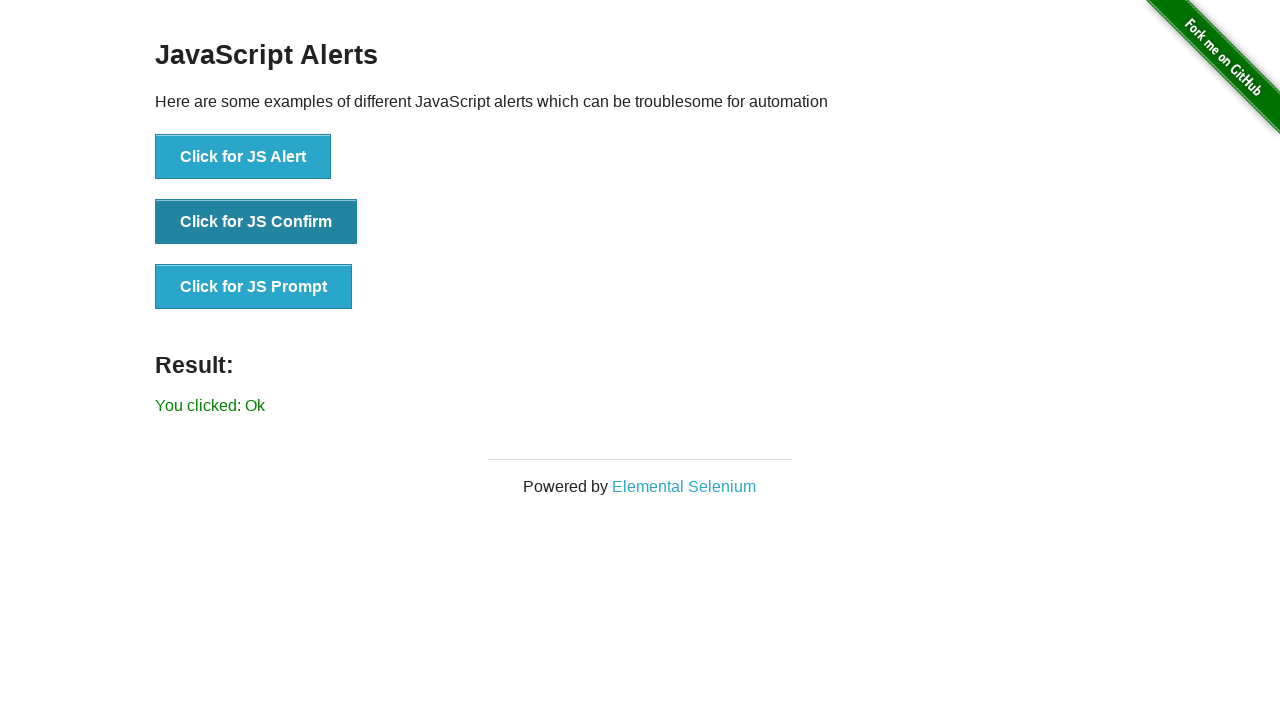

Waited for result element to appear
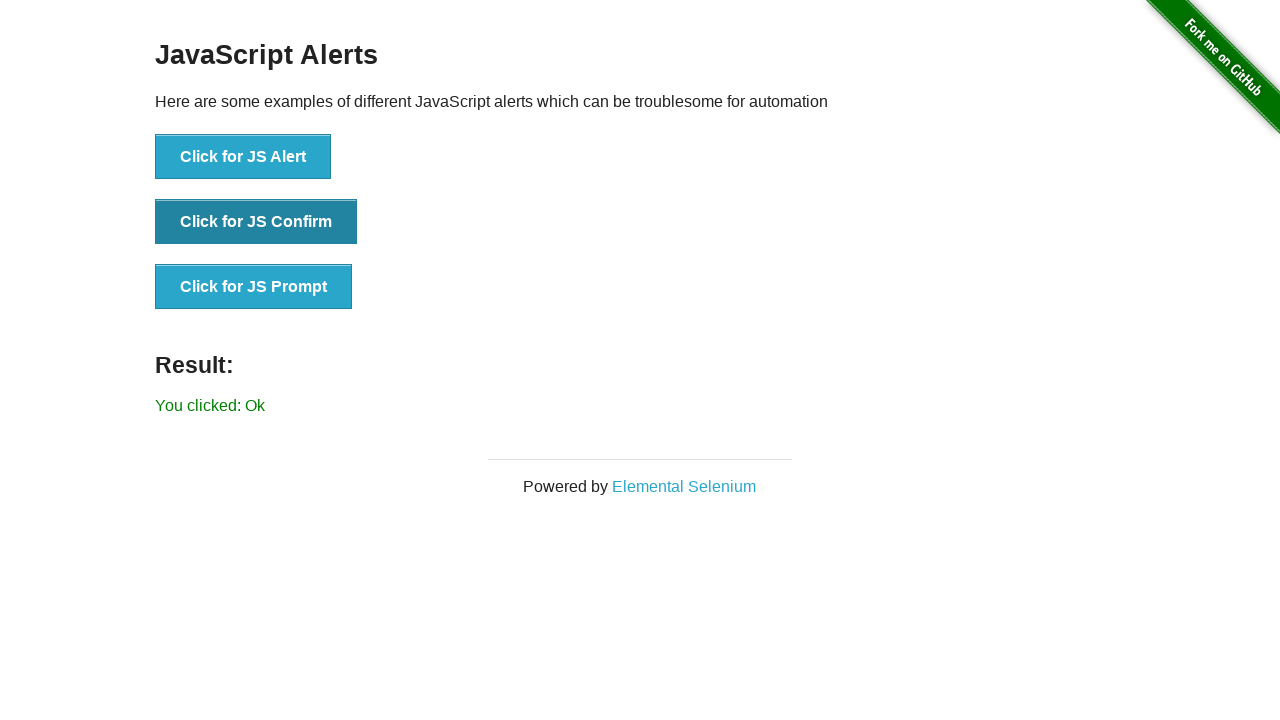

Retrieved result text content
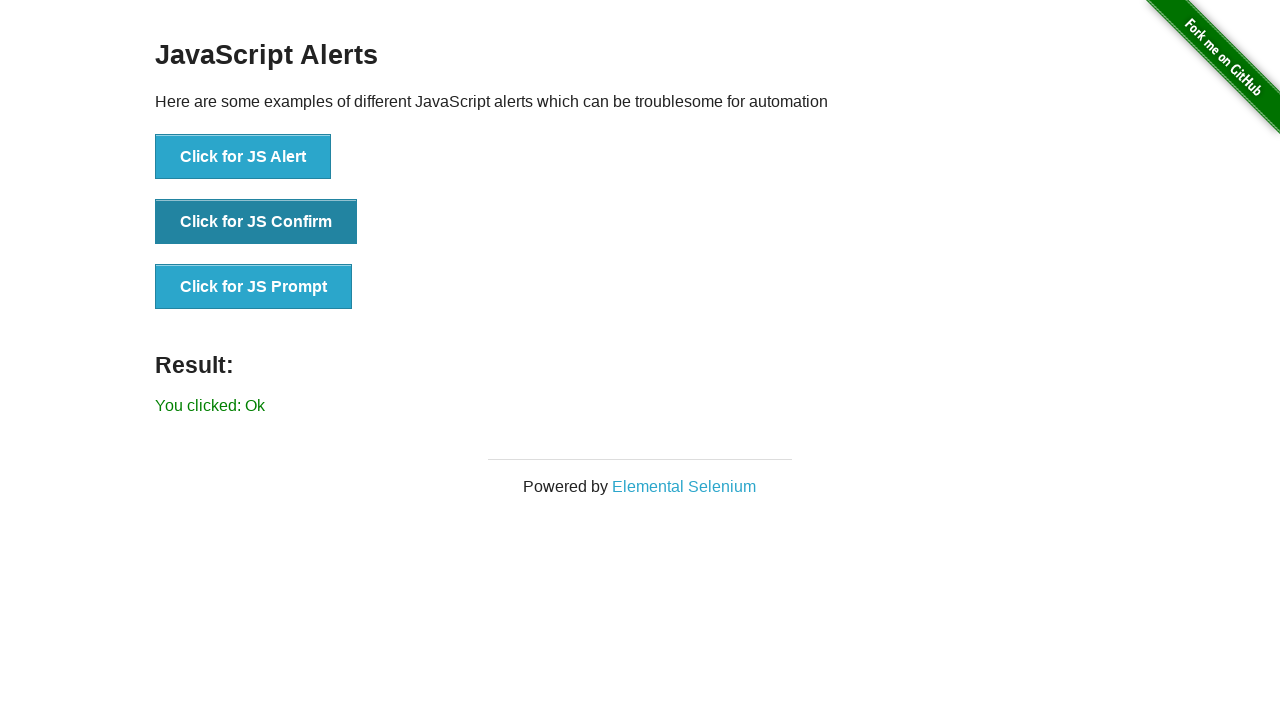

Verified result message displays 'You clicked: Ok'
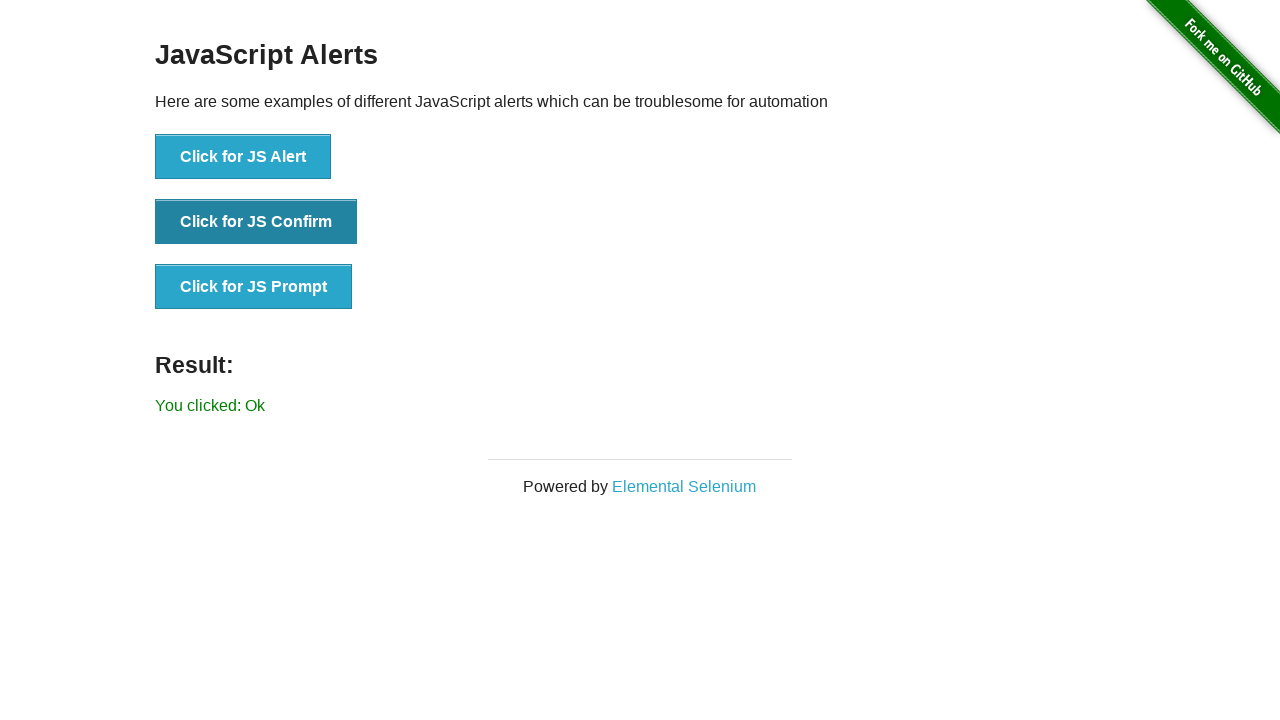

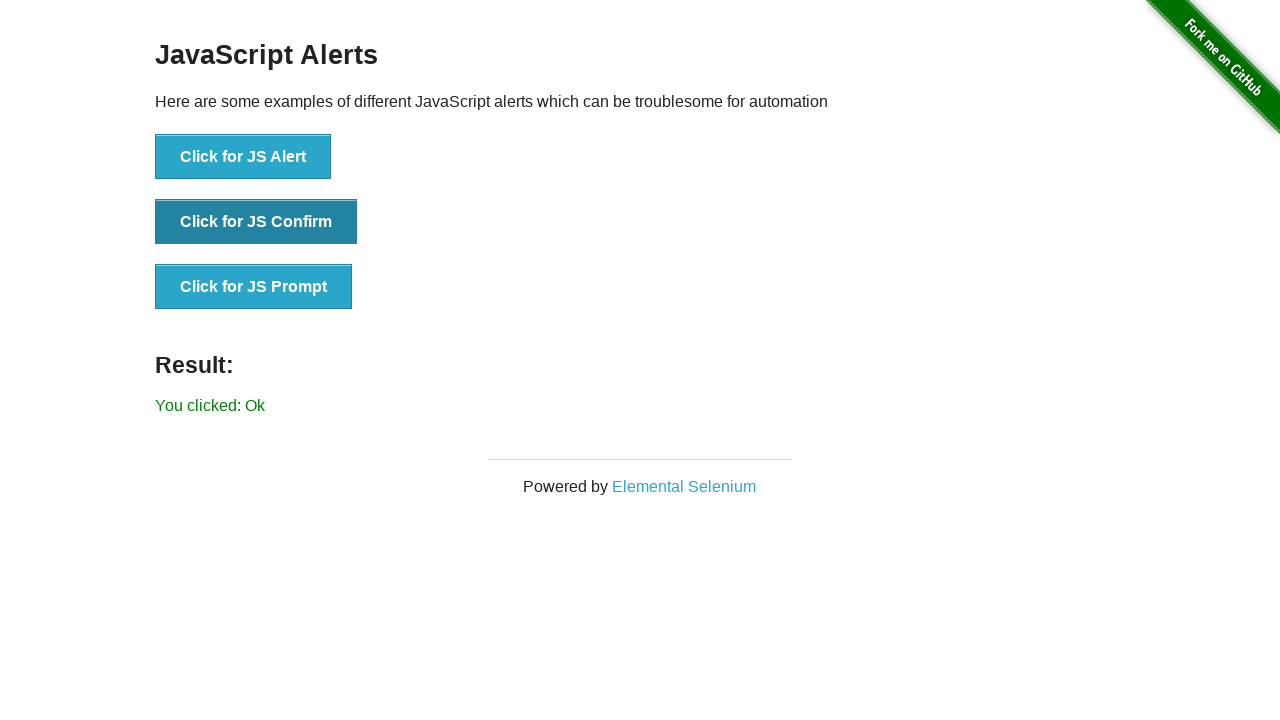